Makes an API request to retrieve a list of users and validates the response structure

Starting URL: https://reqres.in/api/users

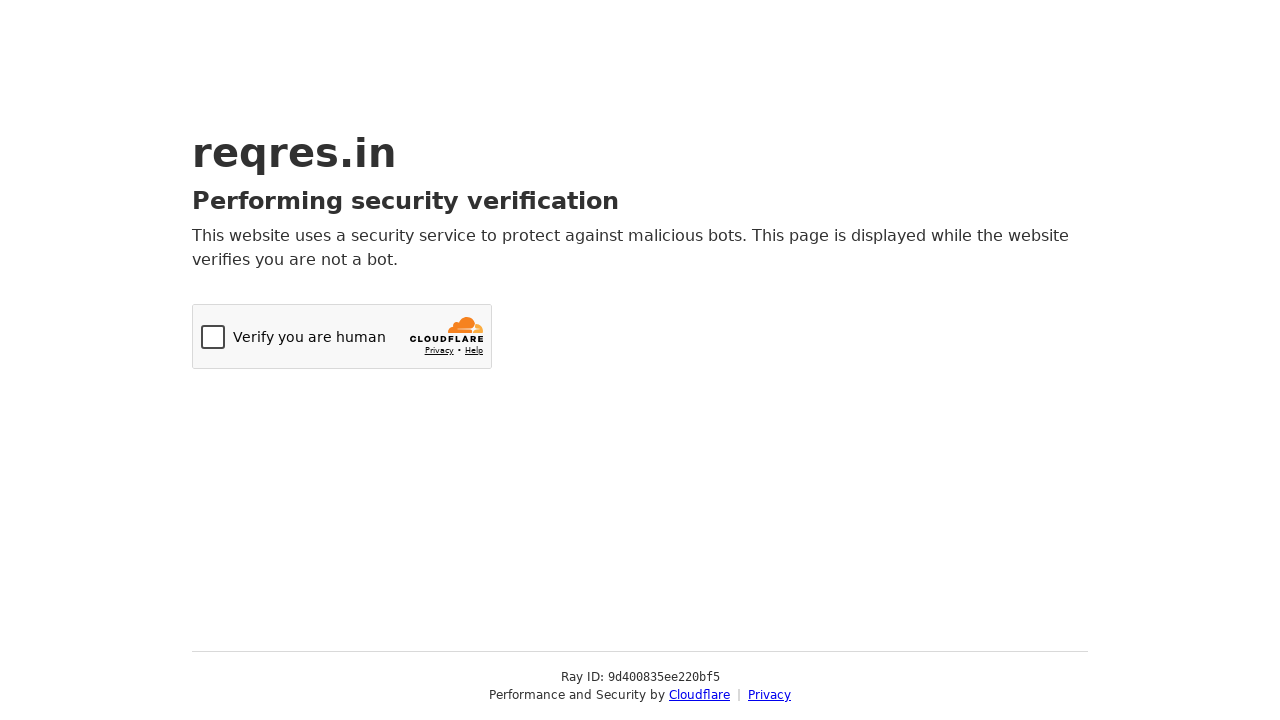

Navigated to https://reqres.in/api/users
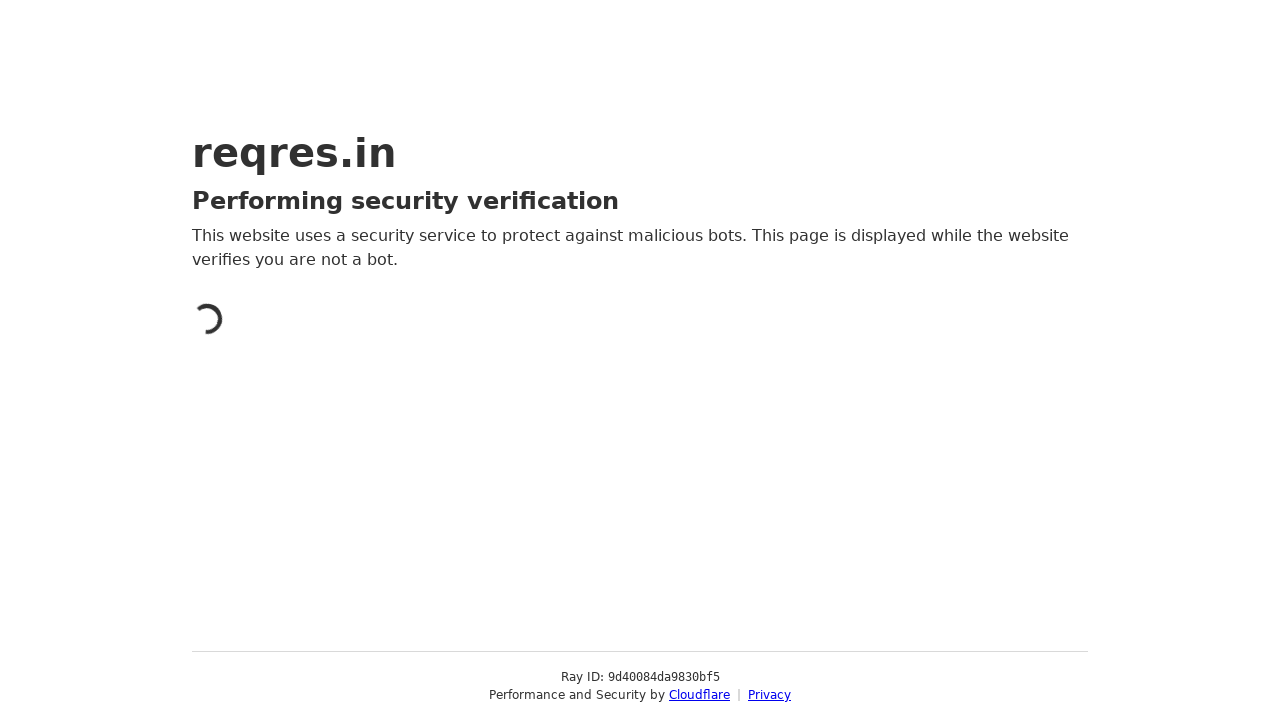

Waited for network to be idle and JSON response to load
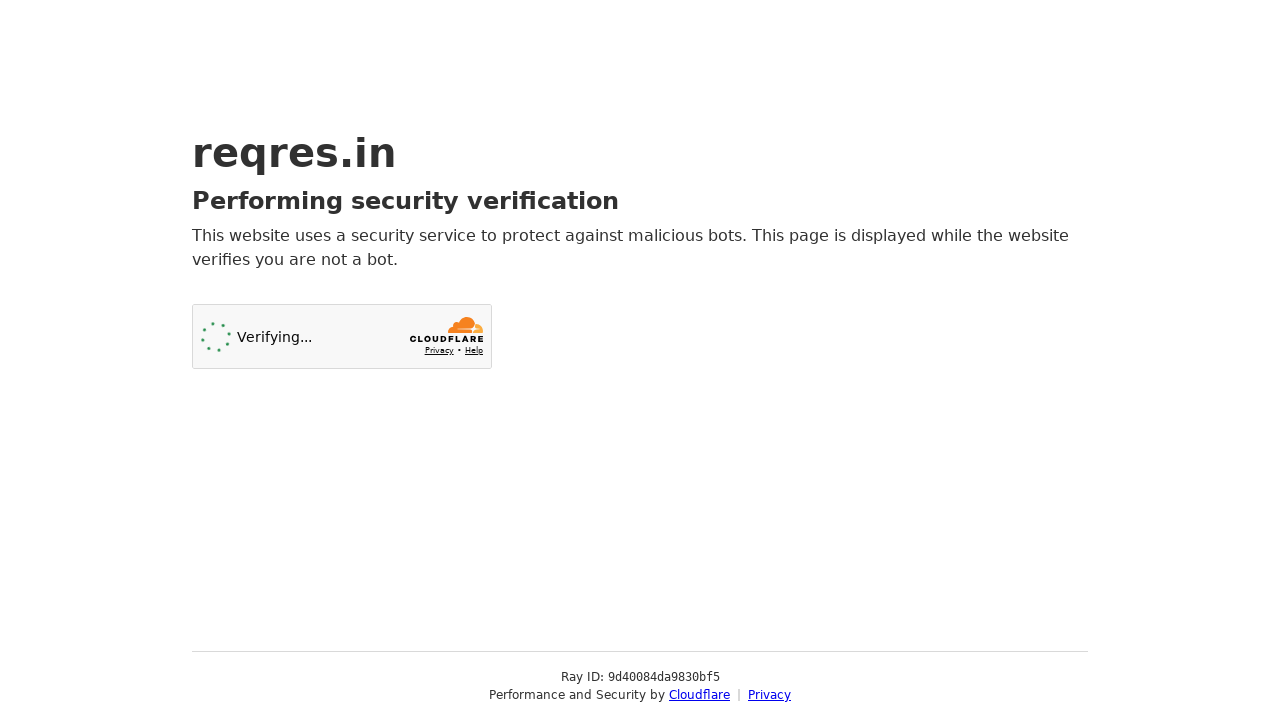

Retrieved page content containing users list JSON
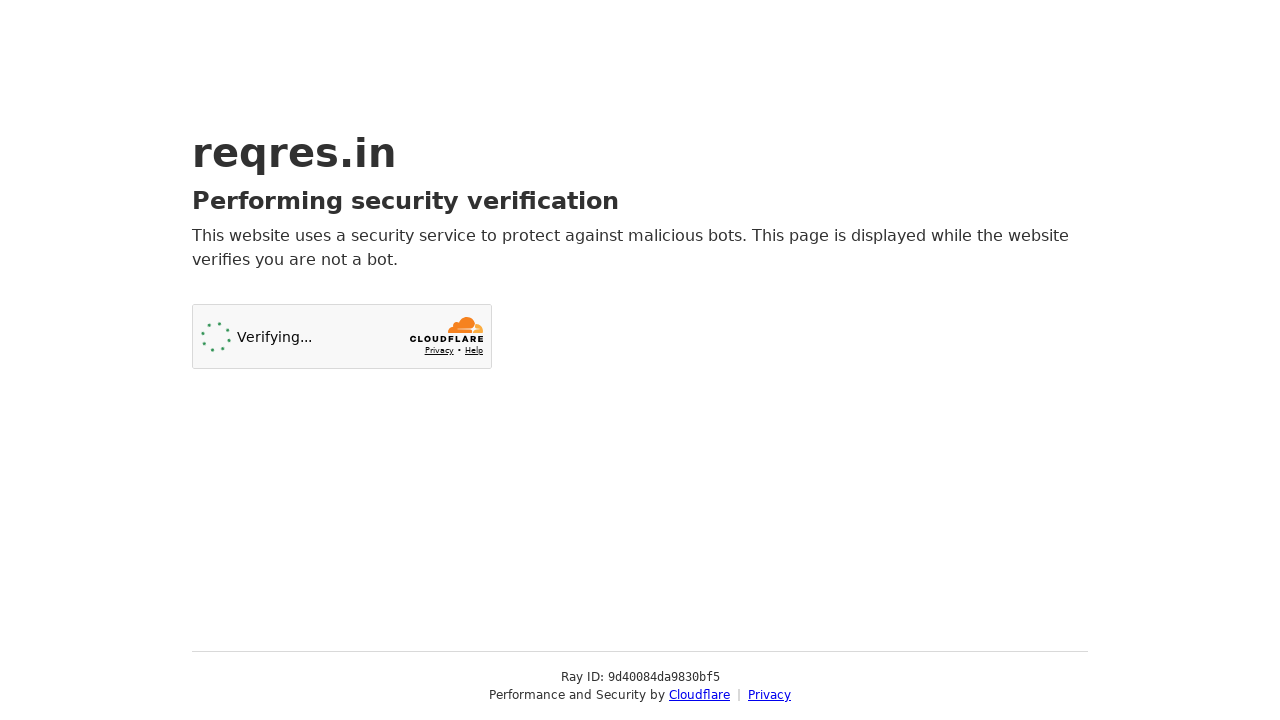

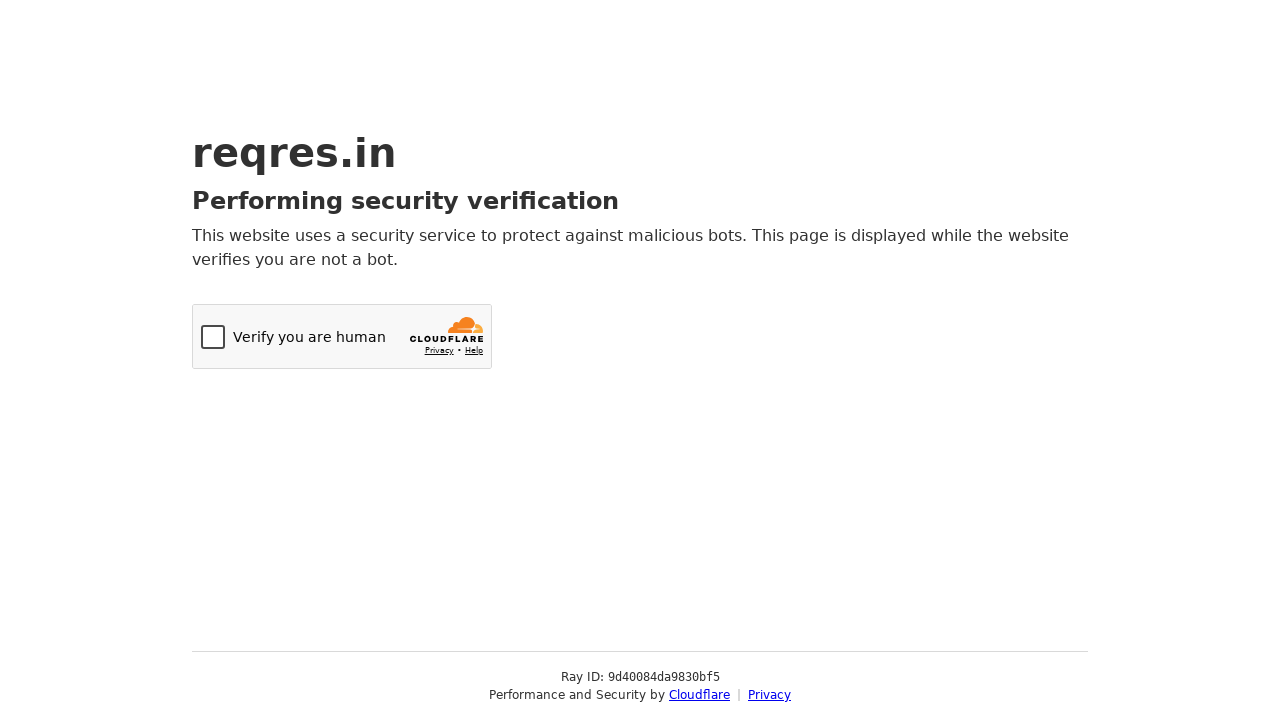